Navigates to the OrangeHRM login page and verifies the page title

Starting URL: https://opensource-demo.orangehrmlive.com/web/index.php/auth/login

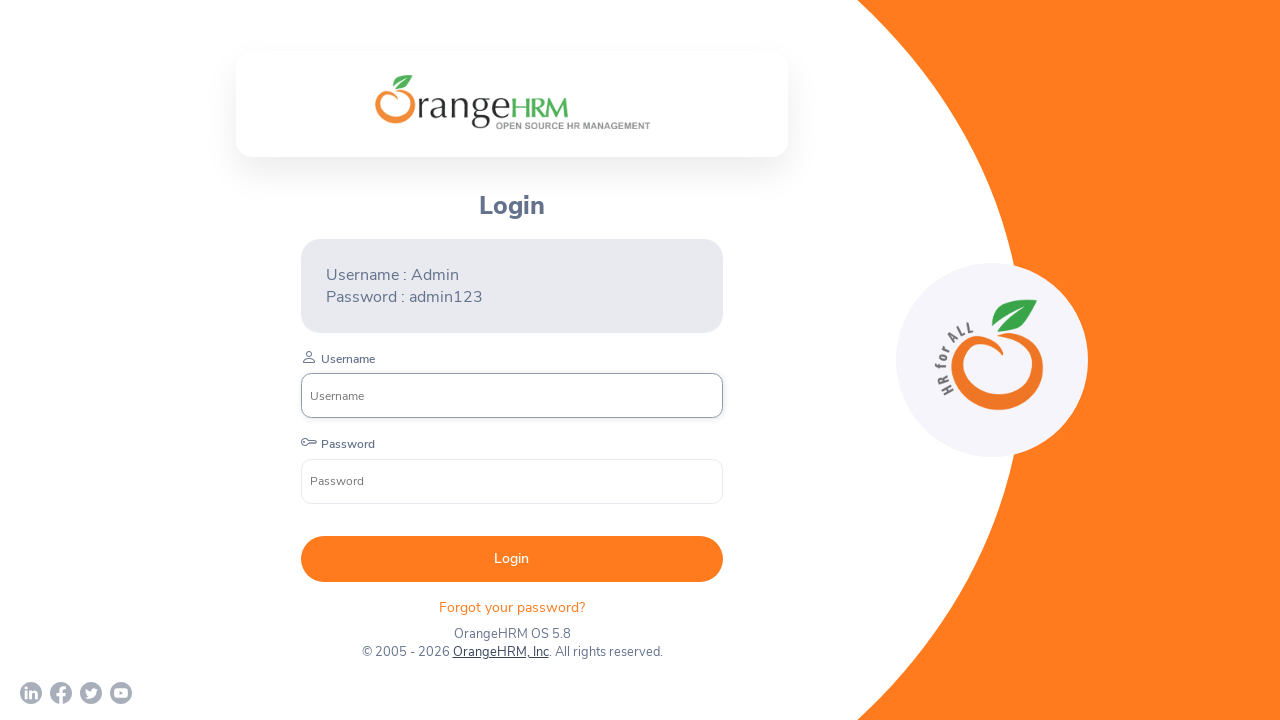

Navigated to OrangeHRM login page
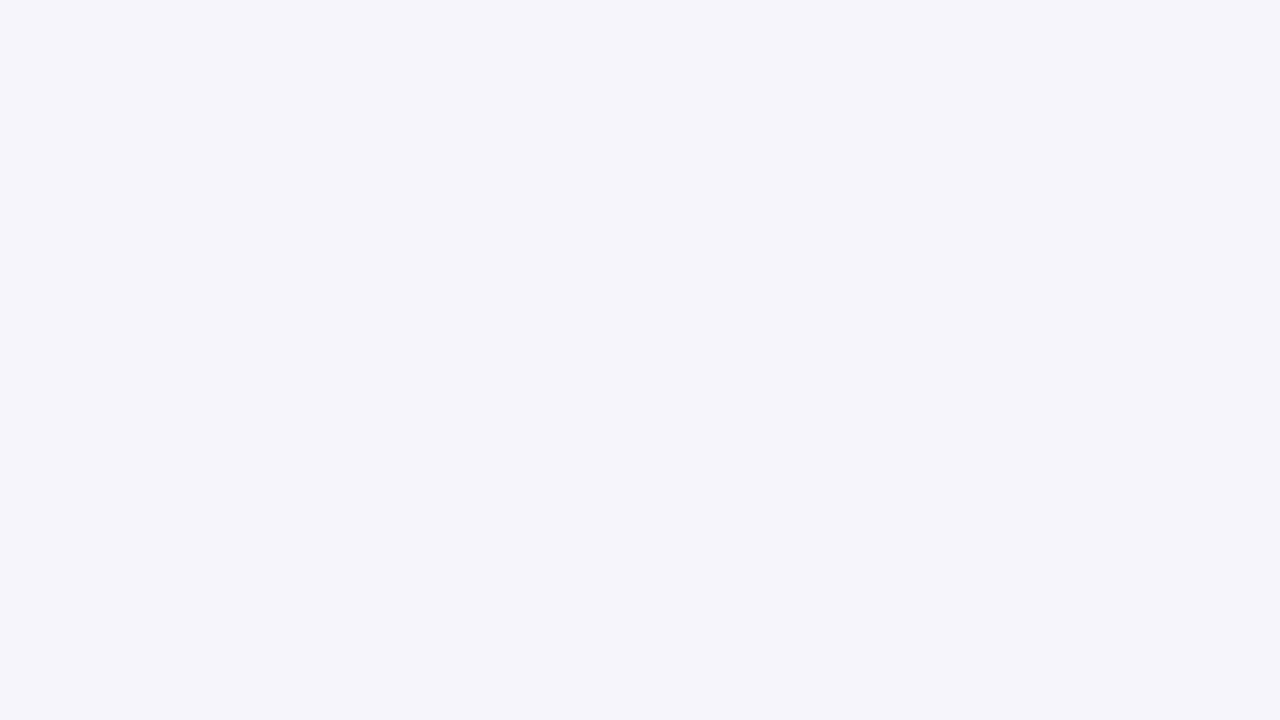

Retrieved page title
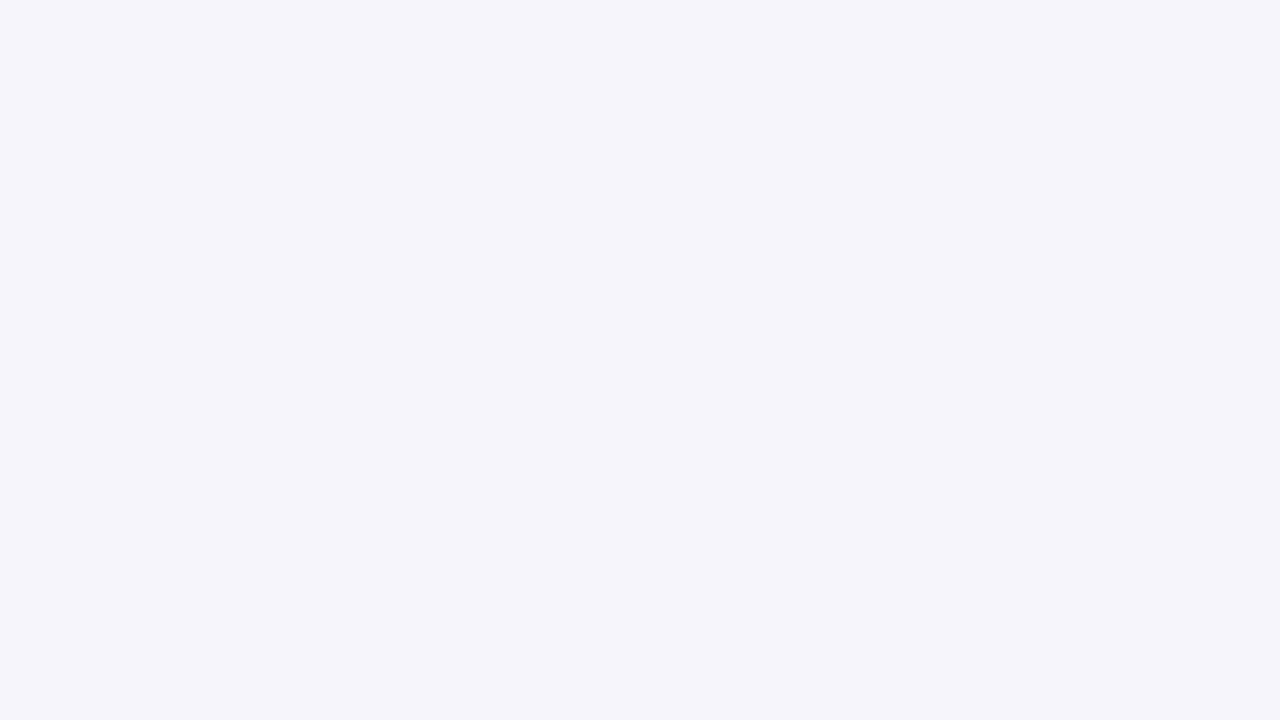

Verified page title is 'OrangeHRM'
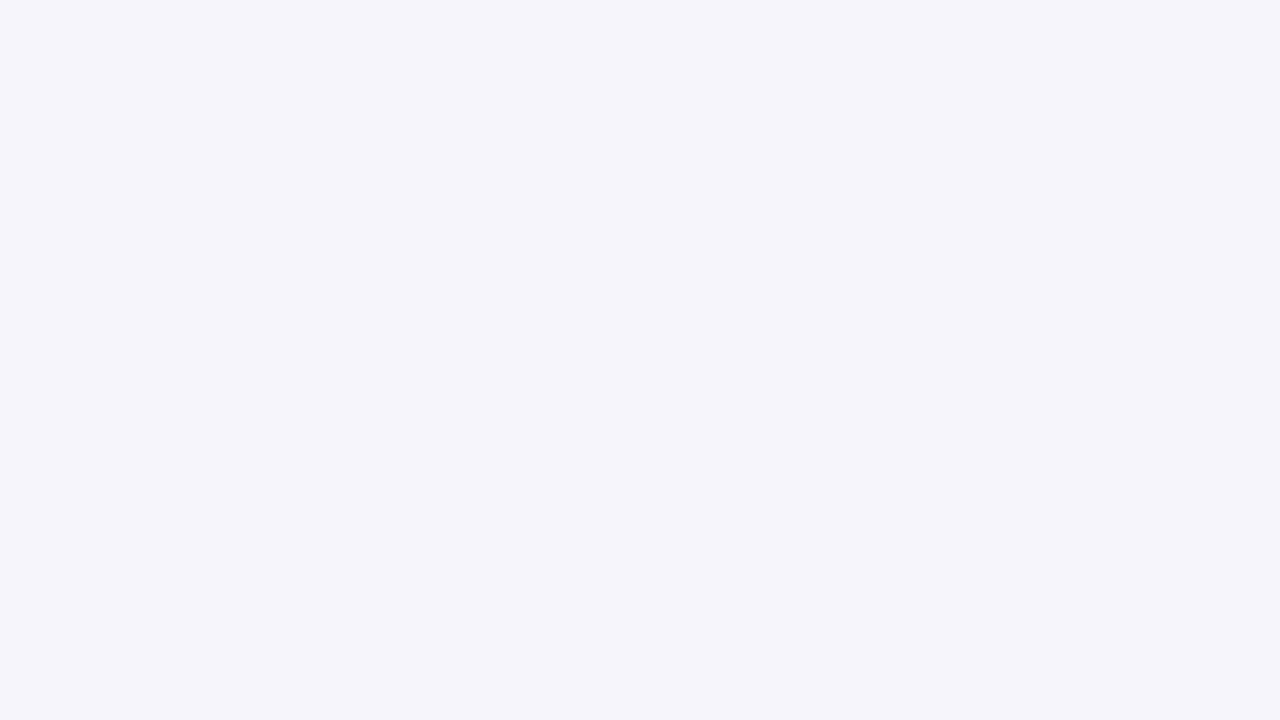

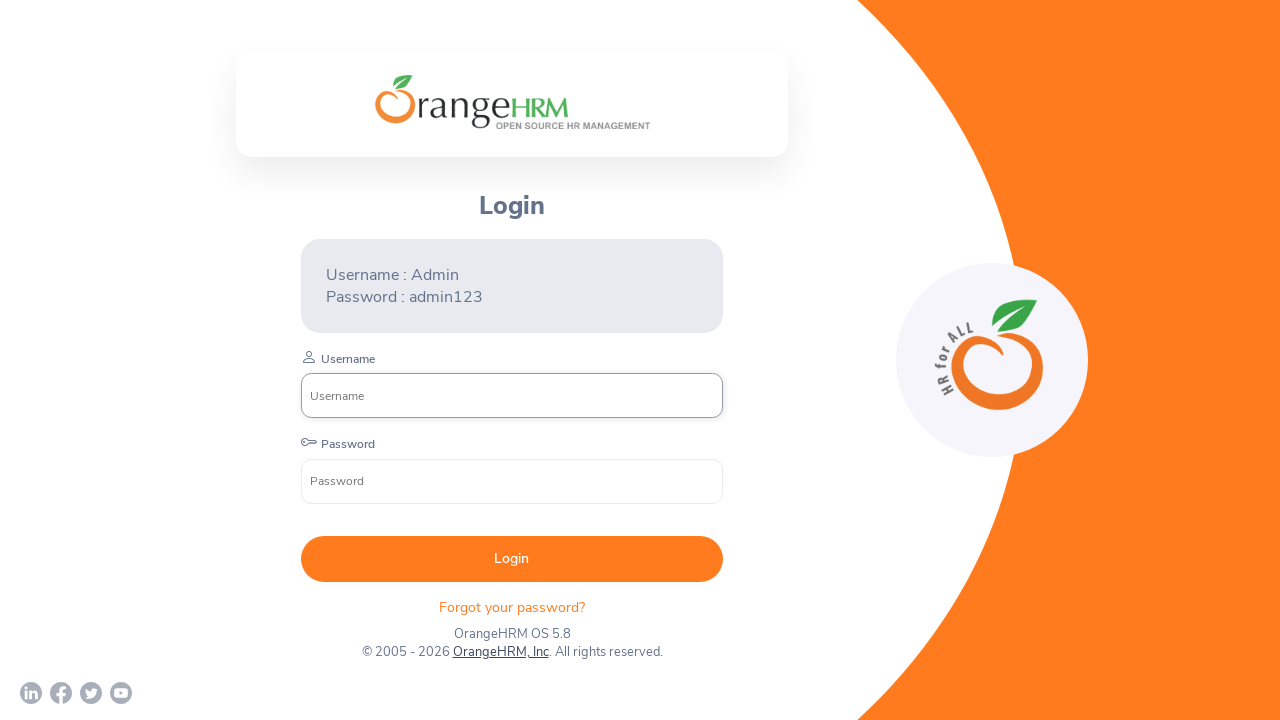